Navigates to a pest control services website and hovers over a dropdown navigation menu to trigger its display

Starting URL: http://www.fastcareindia.in/

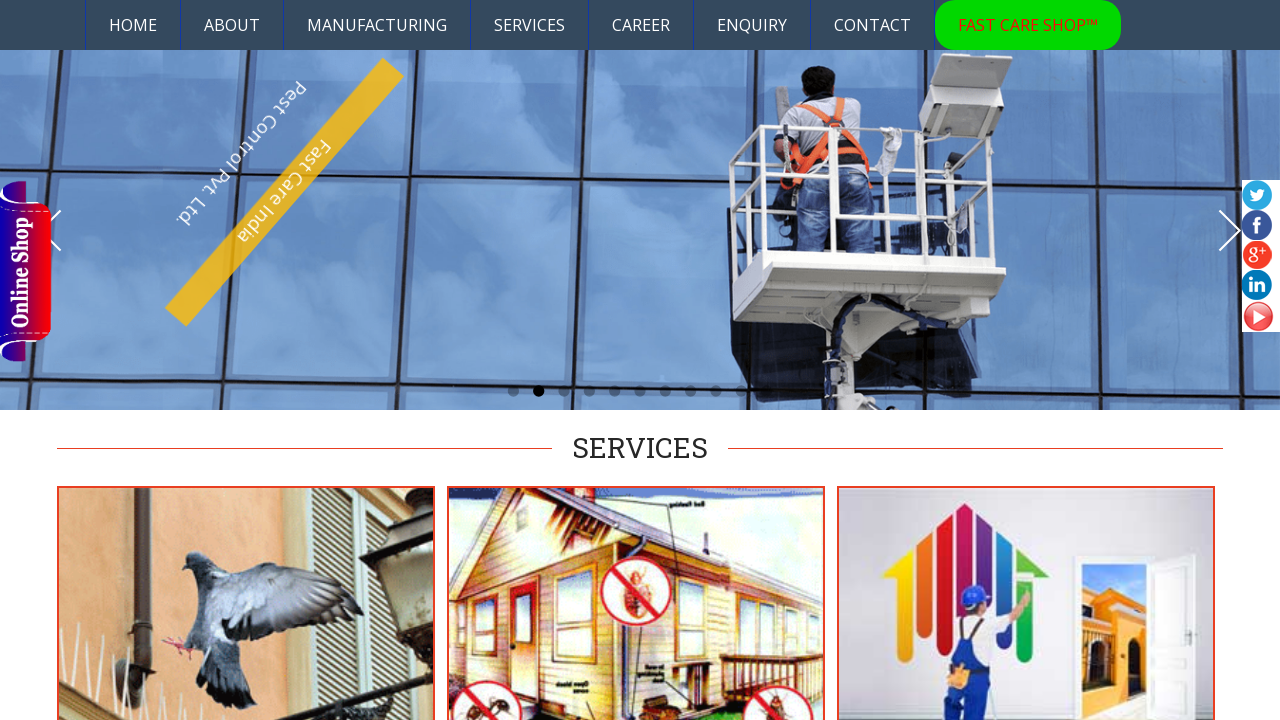

Navigated to pest control services website at http://www.fastcareindia.in/
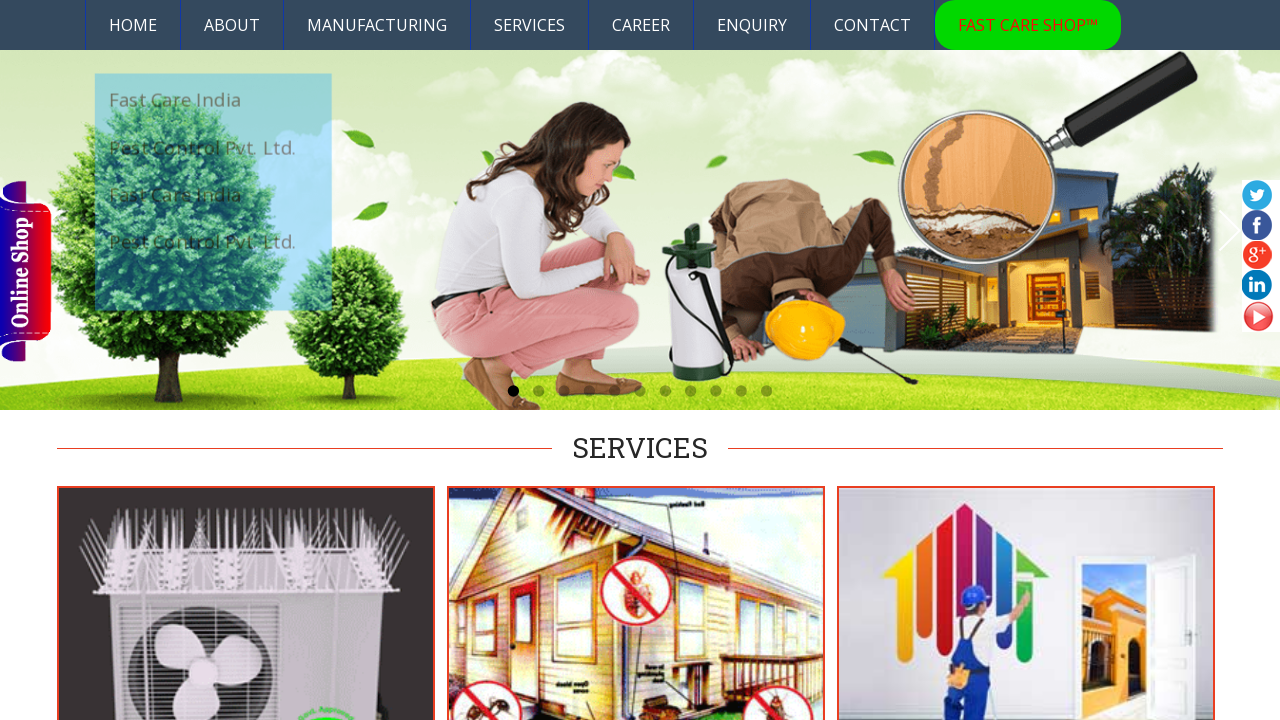

Hovered over dropdown navigation menu to trigger its display at (133, 25) on .dropdown-toggle
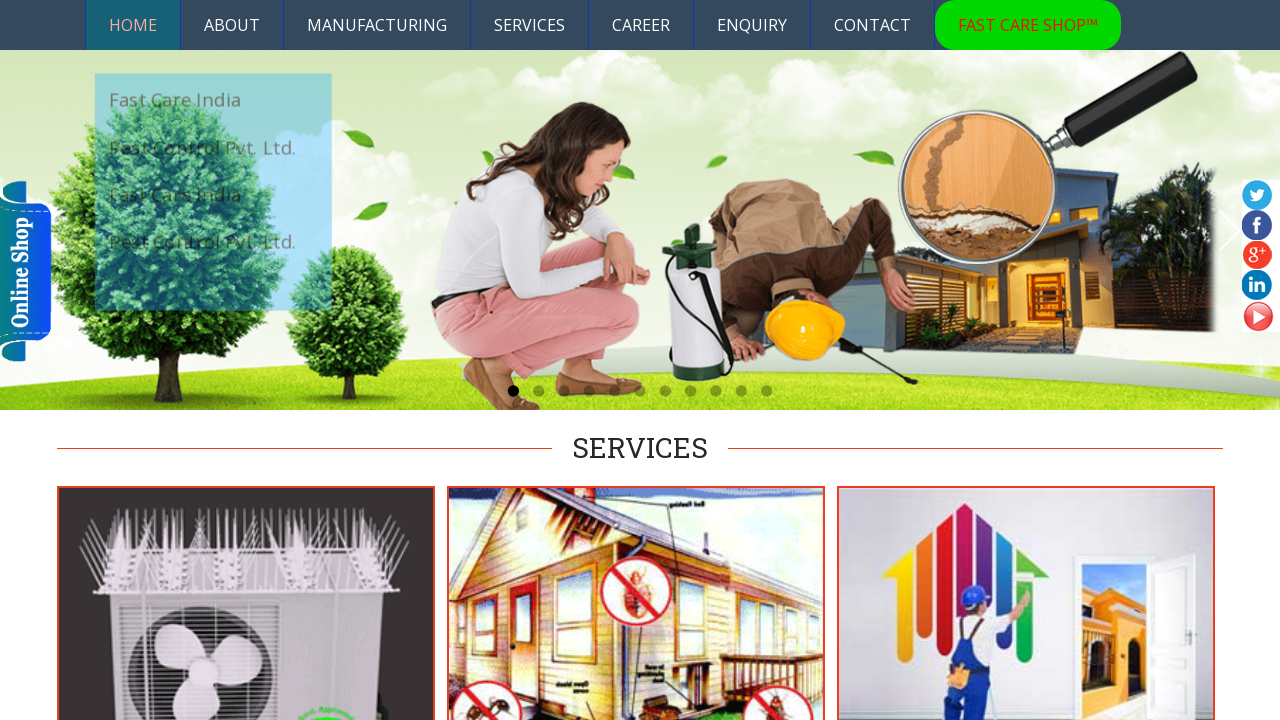

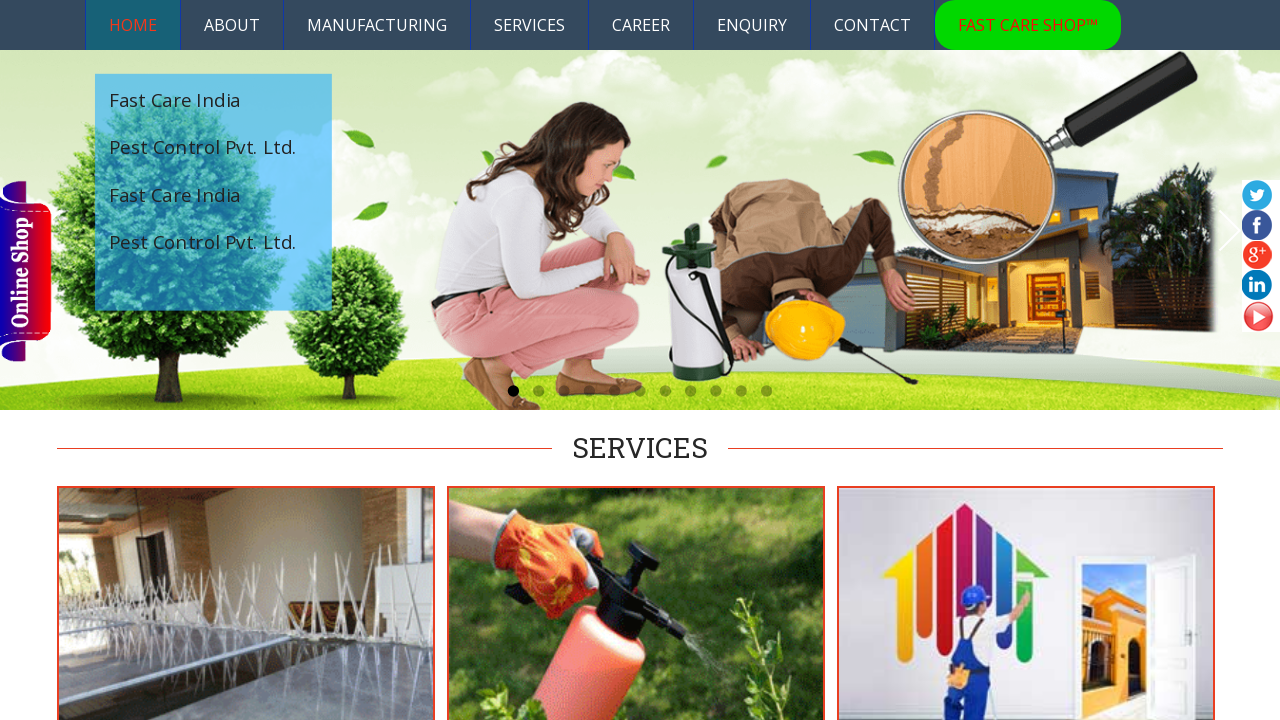